Tests adding a new employee to the employee manager application by clicking the add employee button, selecting the new employee, and filling in name, phone, and title fields.

Starting URL: https://devmountain-qa.github.io/employee-manager/1.2_Version/index.html

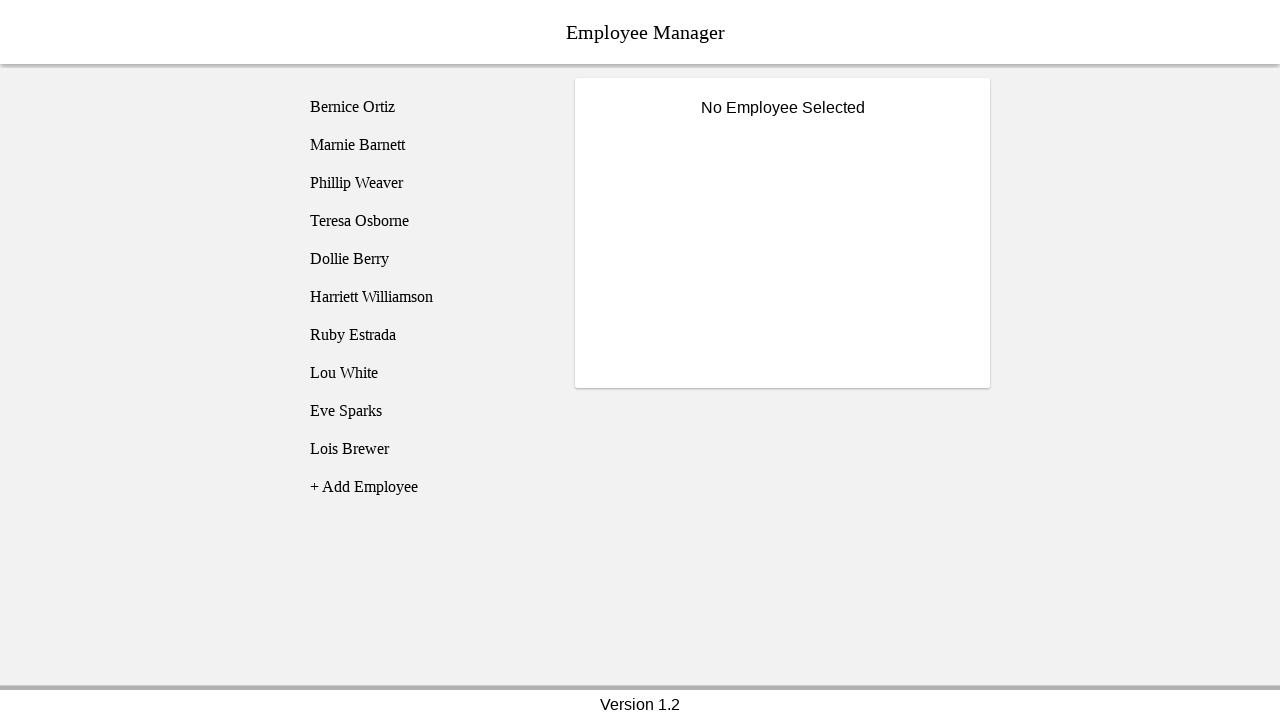

Page header loaded
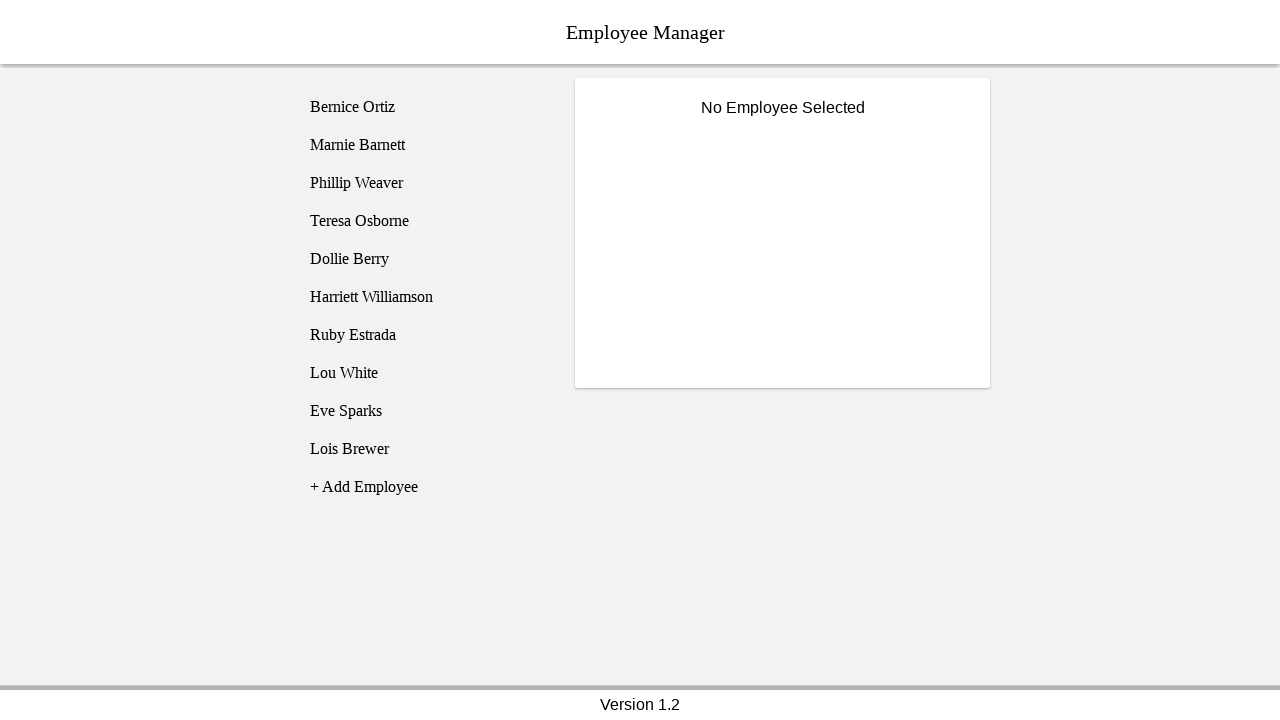

Clicked add employee button at (425, 487) on li[name="addEmployee"]
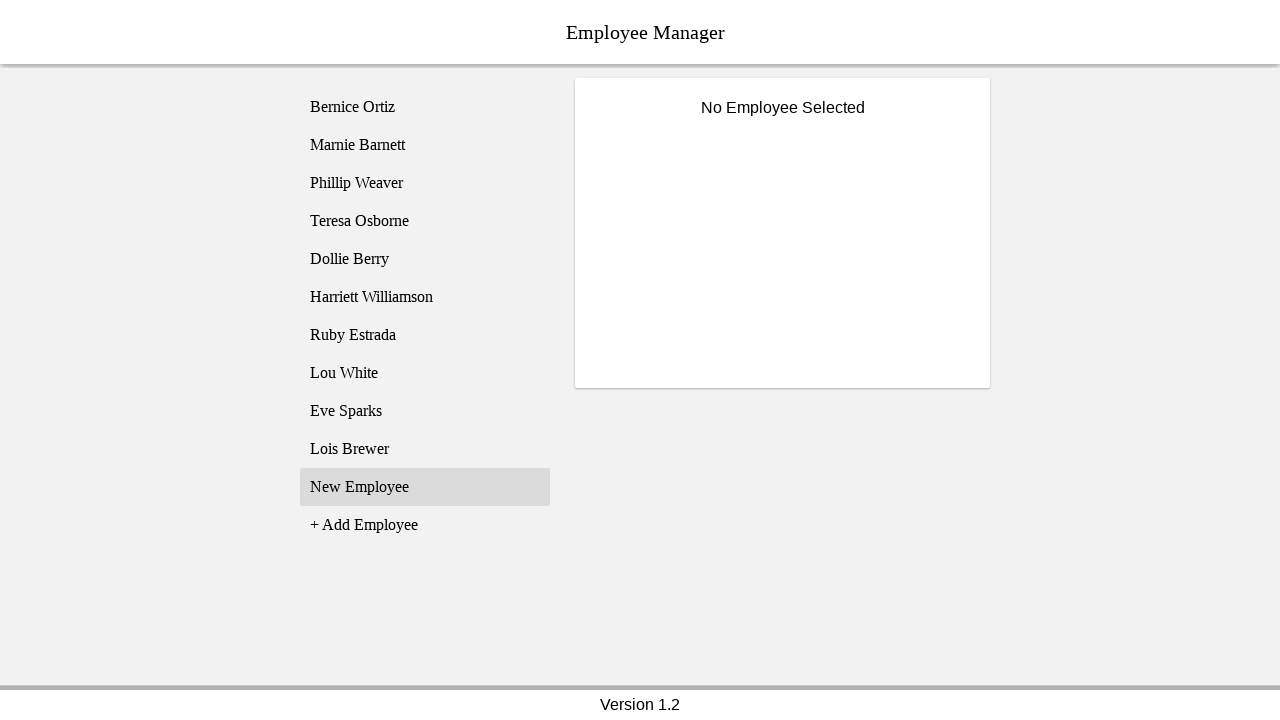

Selected newly created employee at (425, 487) on [name="employee11"]
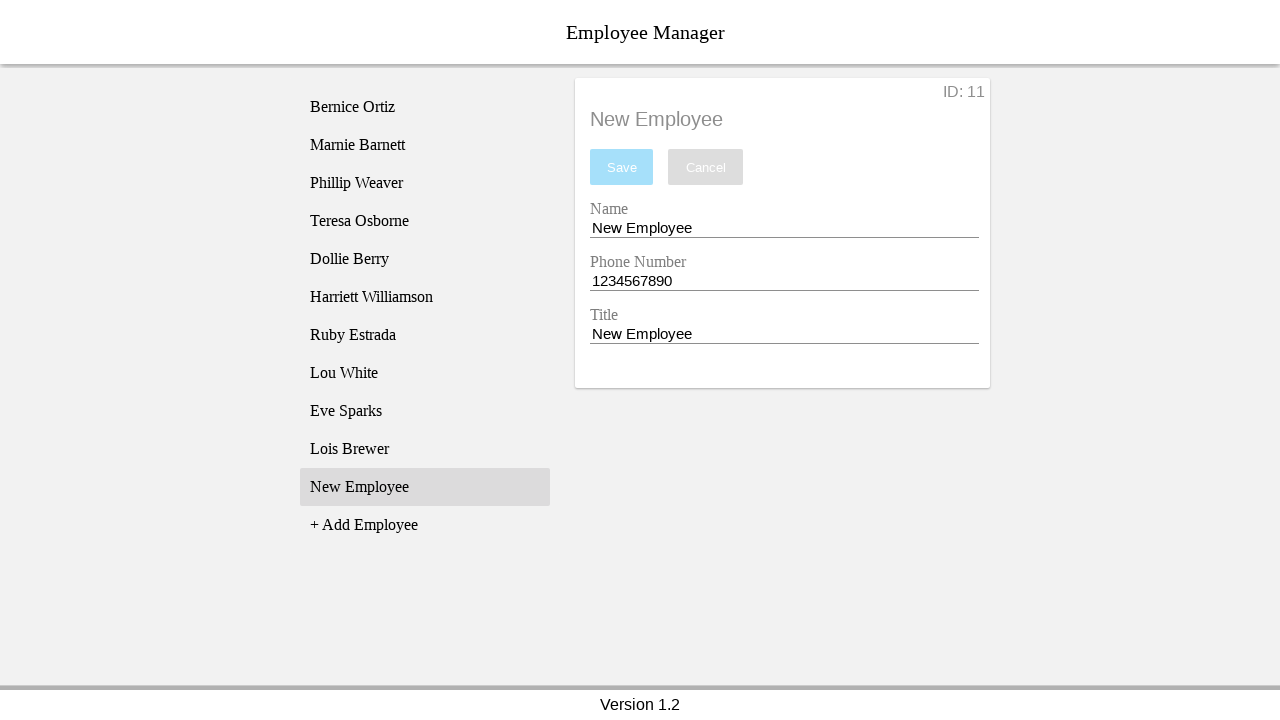

Clicked name input field at (784, 228) on input[name="nameEntry"]
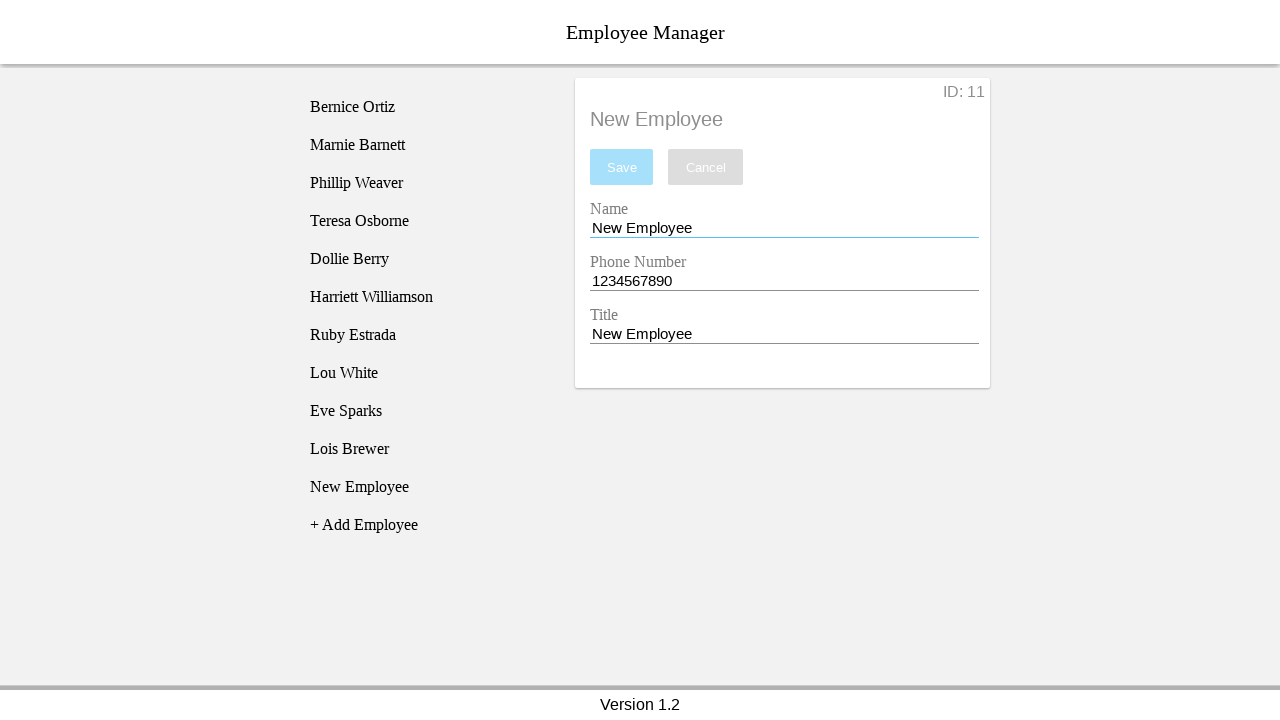

Filled name field with 'Johnny Rock' on input[name="nameEntry"]
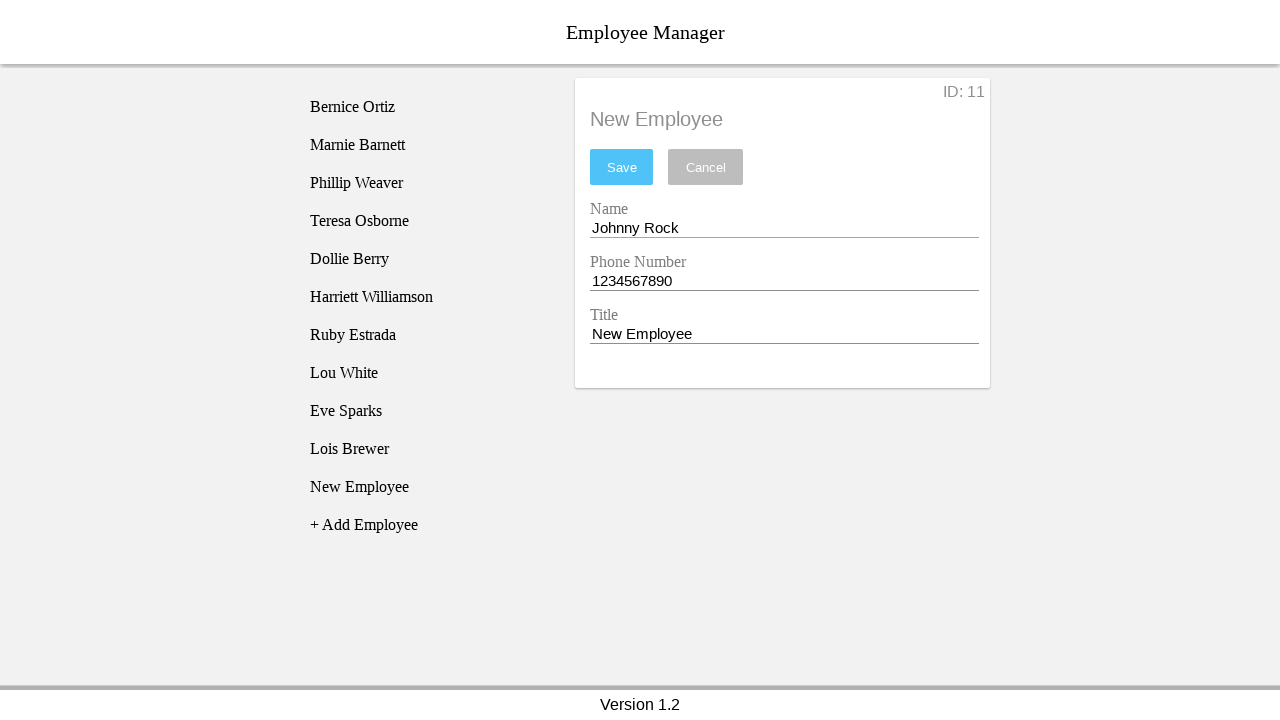

Clicked phone input field at (784, 281) on input[name="phoneEntry"]
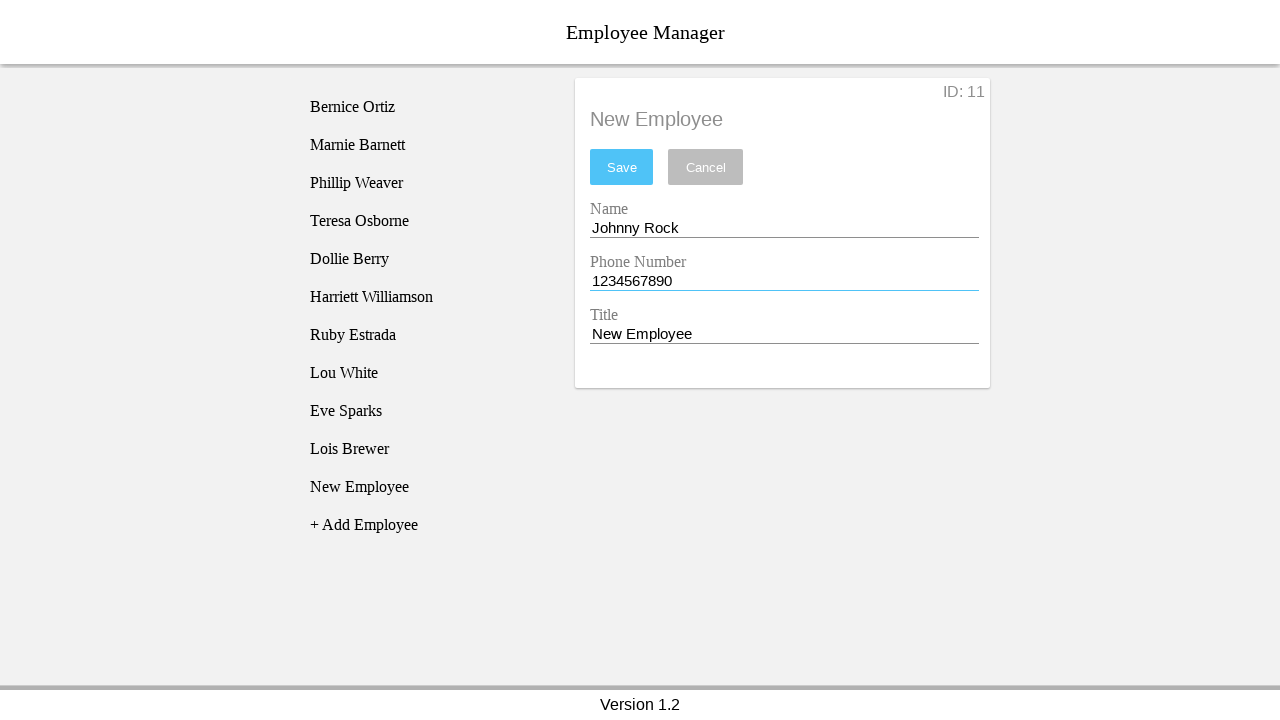

Filled phone field with '4359872021' on input[name="phoneEntry"]
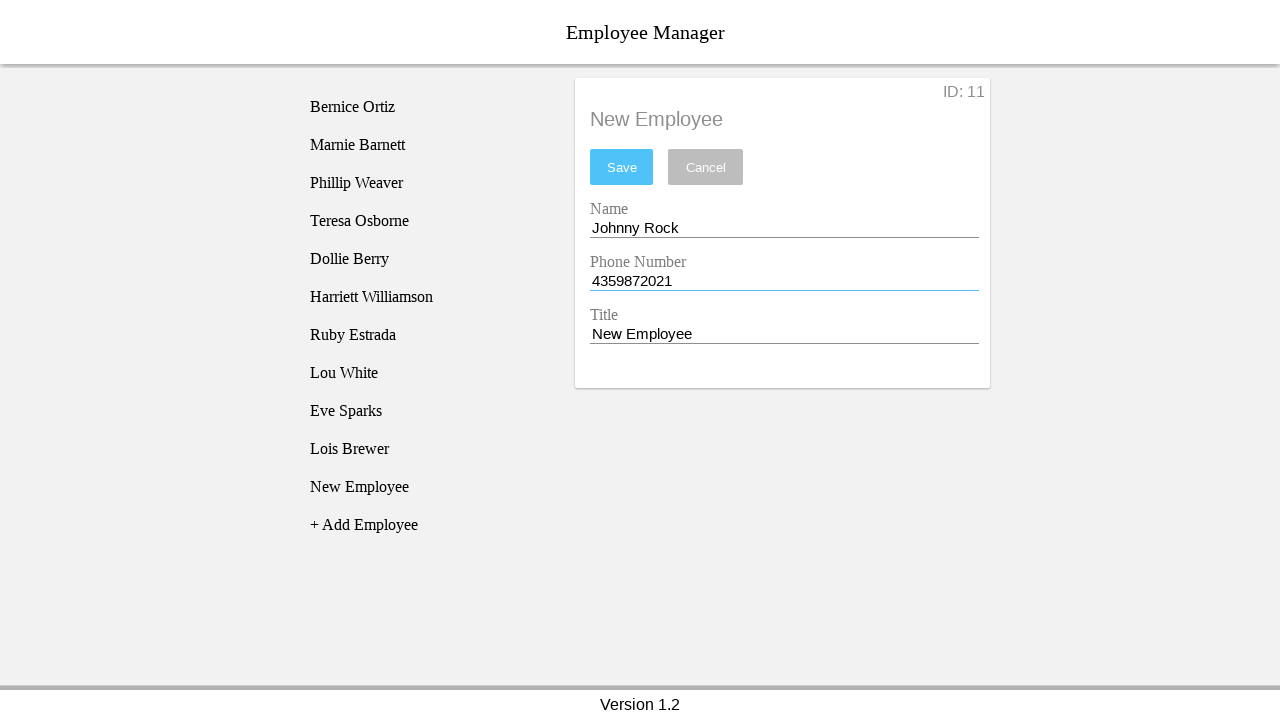

Clicked title input field at (784, 334) on input[name="titleEntry"]
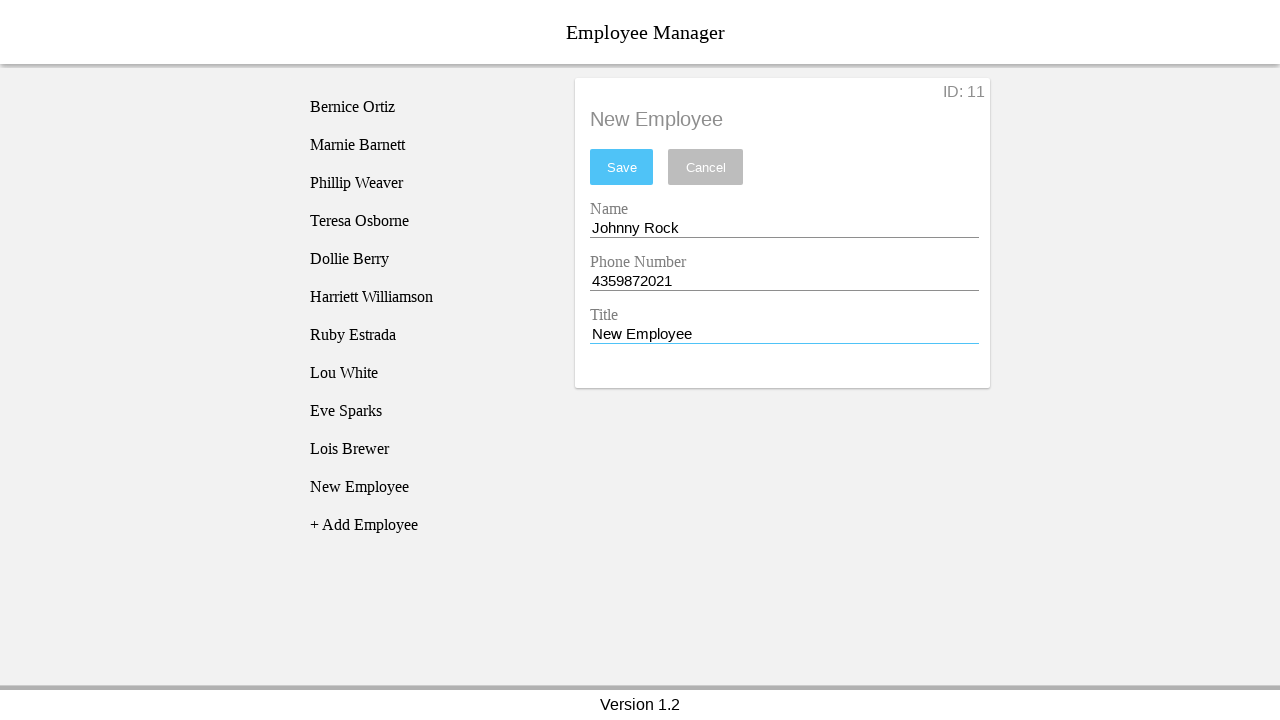

Filled title field with 'Engineer' on input[name="titleEntry"]
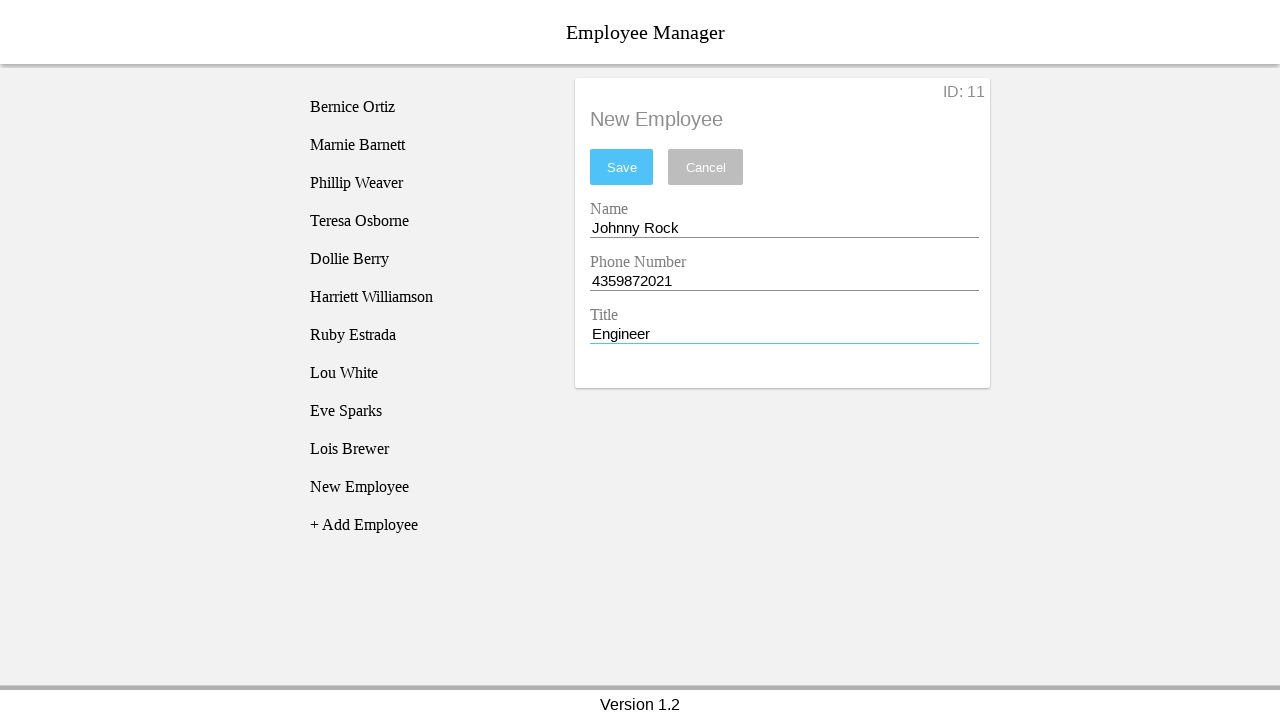

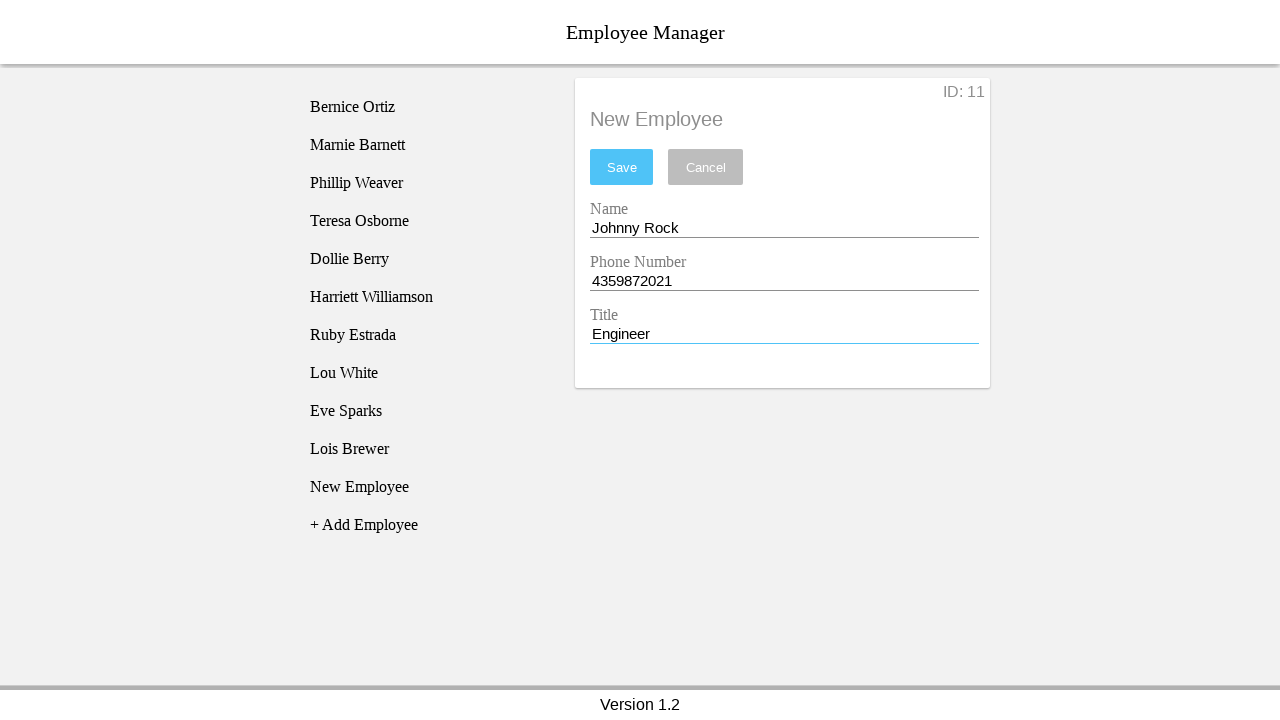